Tests radio button functionality across two websites - first navigates to demoqa.com to click a radio button in the Elements section, then navigates to artoftesting.com to click another radio button

Starting URL: https://demoqa.com/

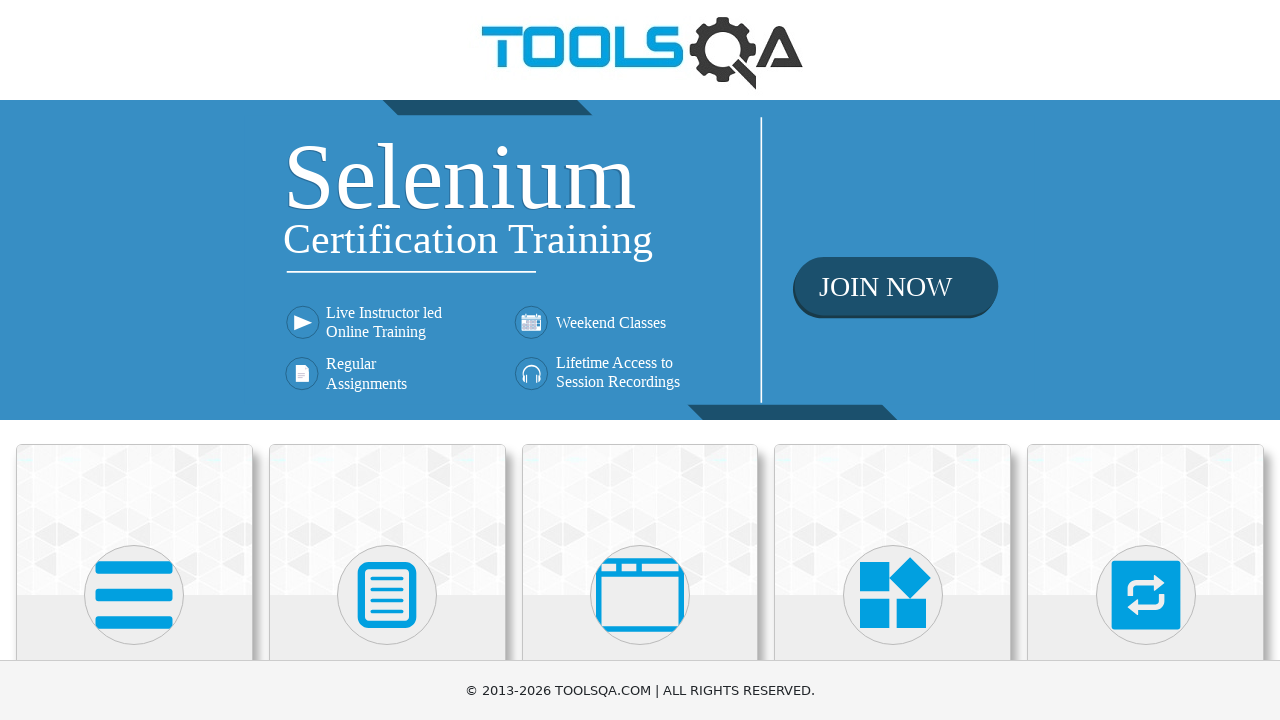

Clicked on Elements card in demoqa.com at (134, 520) on xpath=//div[@class='category-cards']//div[@class='card mt-4 top-card'][1]
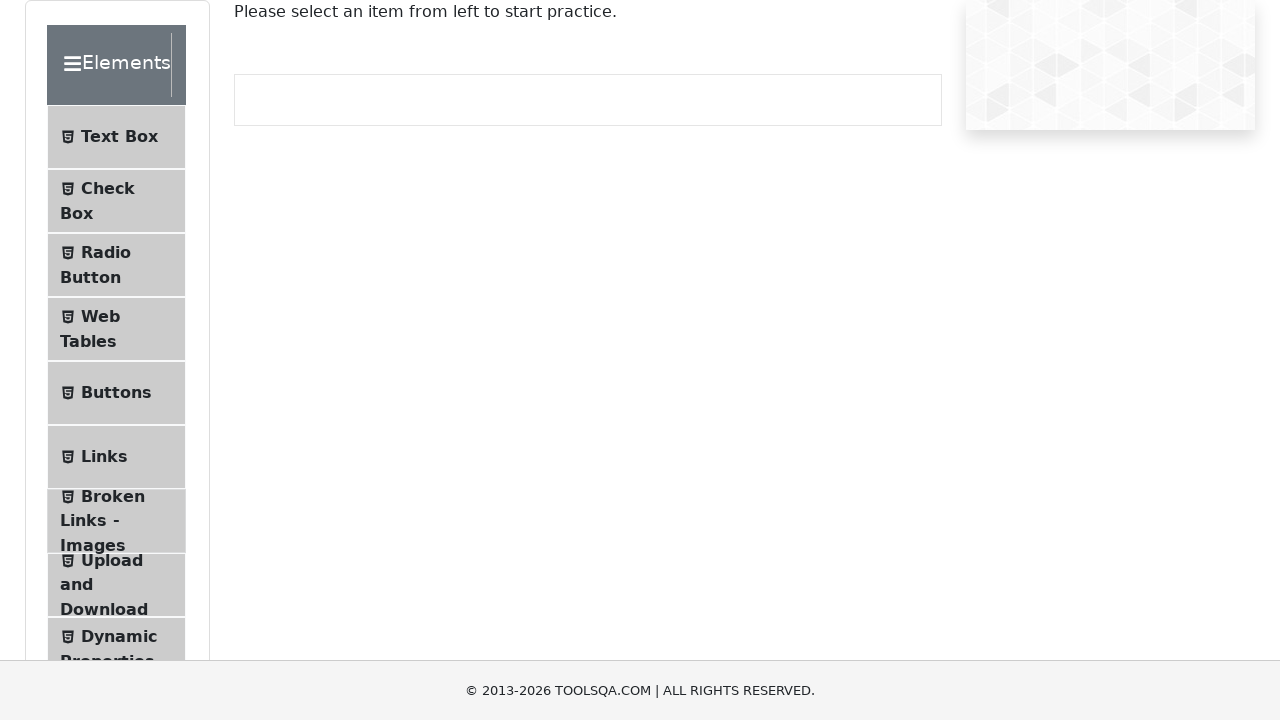

Clicked on Radio Button menu item at (106, 252) on xpath=//span[text()='Radio Button']
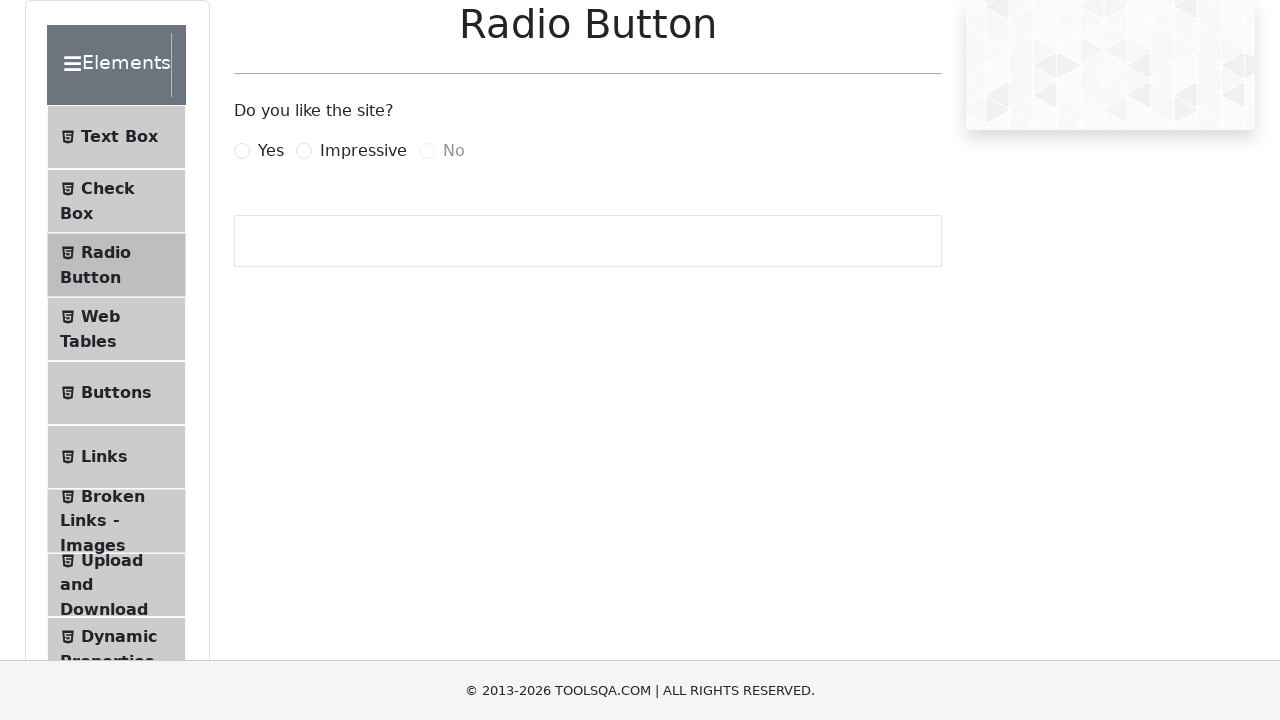

Radio Button page loaded and Yes radio button became visible
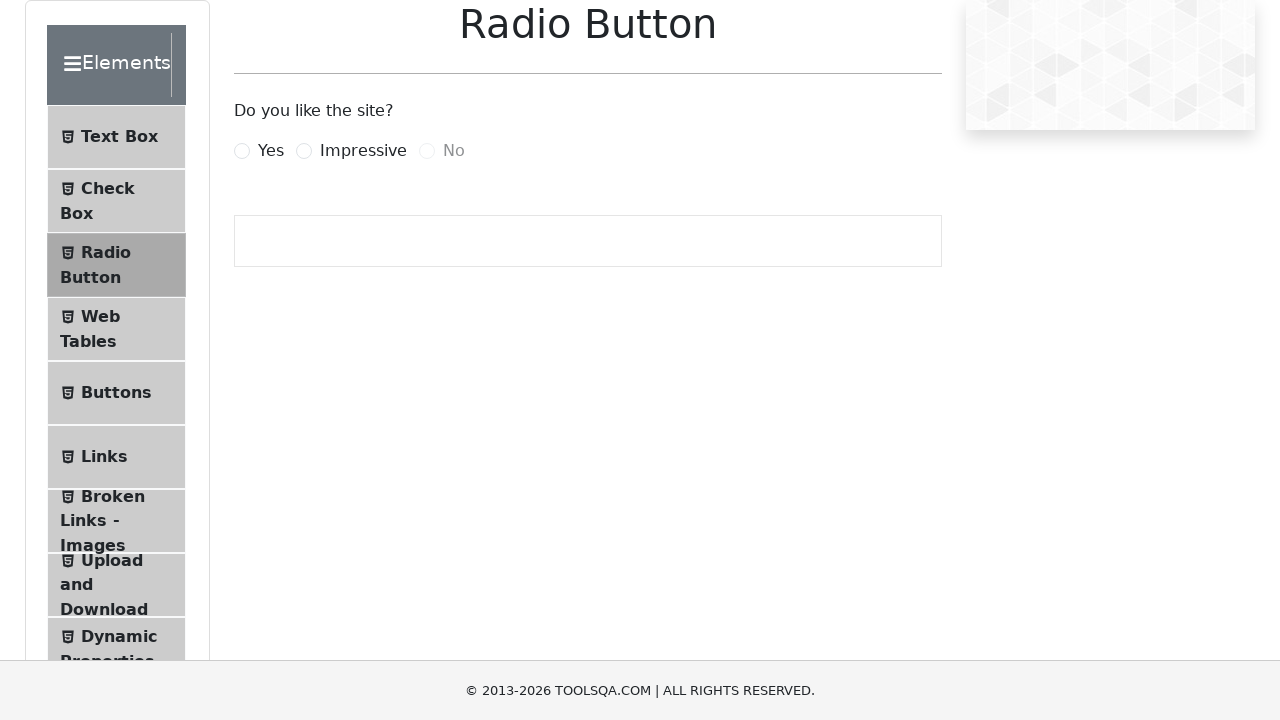

Clicked the Yes radio button on demoqa.com at (271, 151) on label[for='yesRadio']
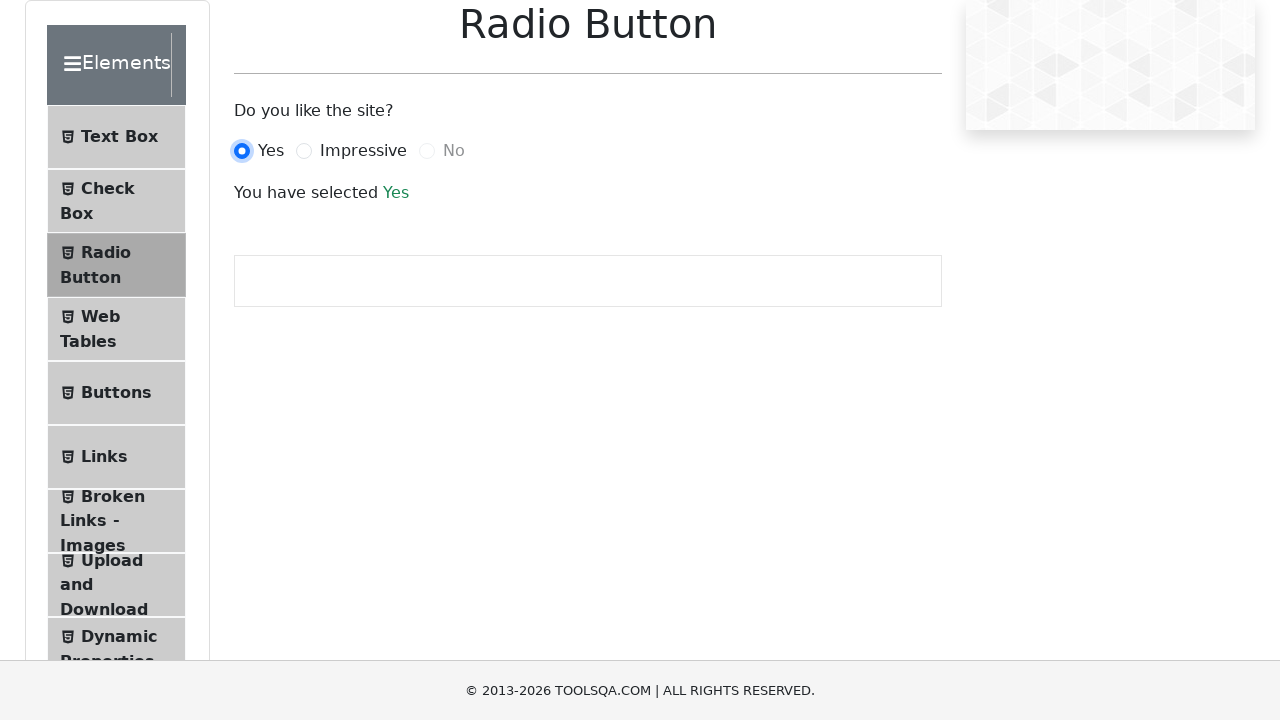

Navigated to artoftesting.com
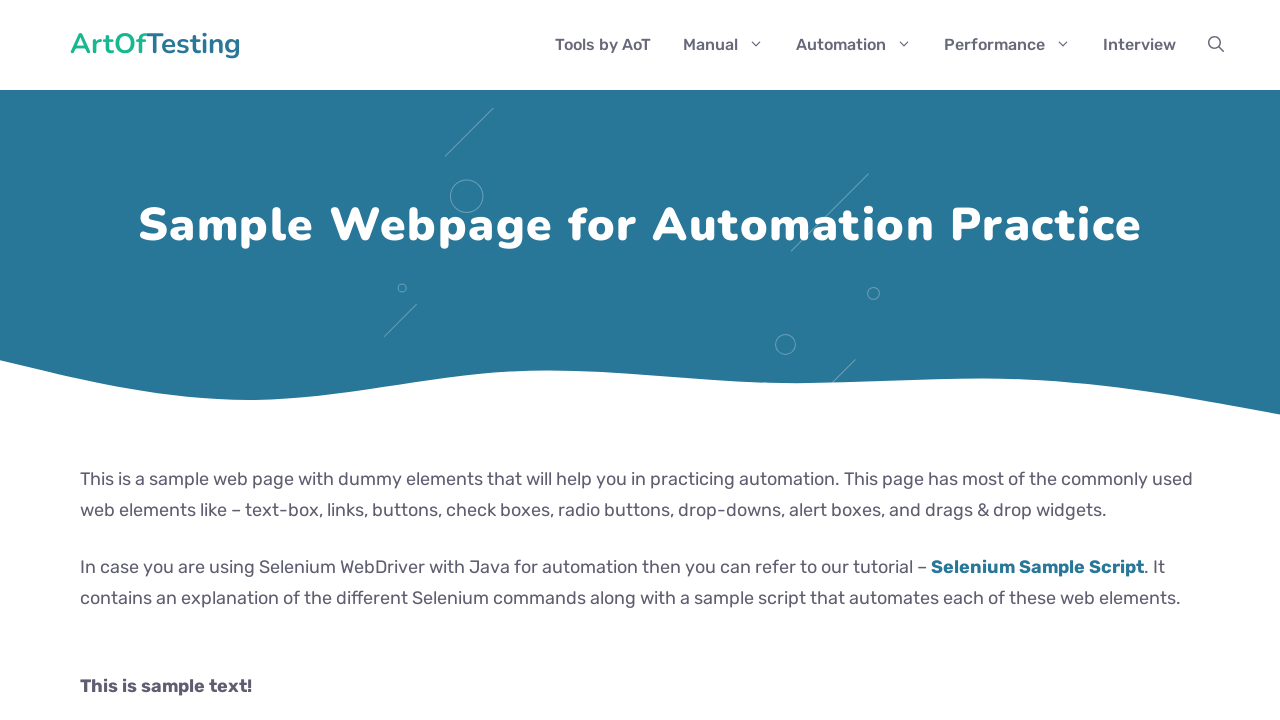

Clicked the first radio button on artoftesting.com at (86, 360) on xpath=//input[@type='radio'][1]
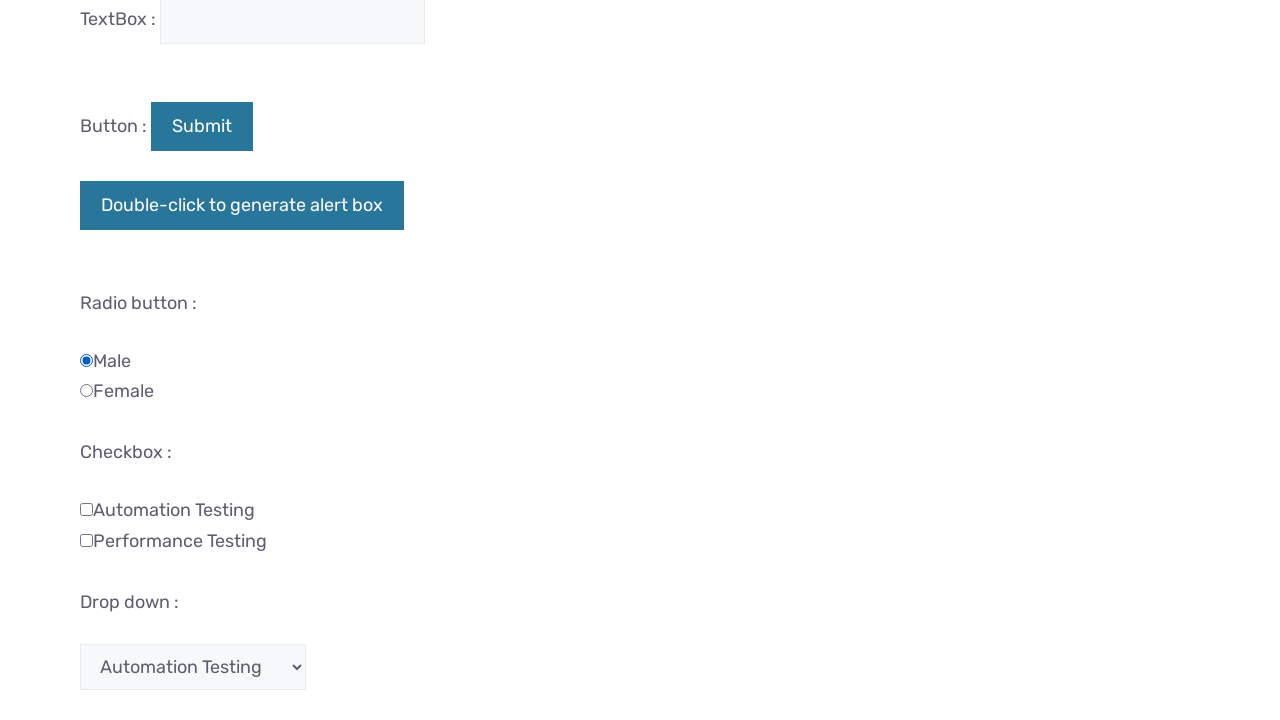

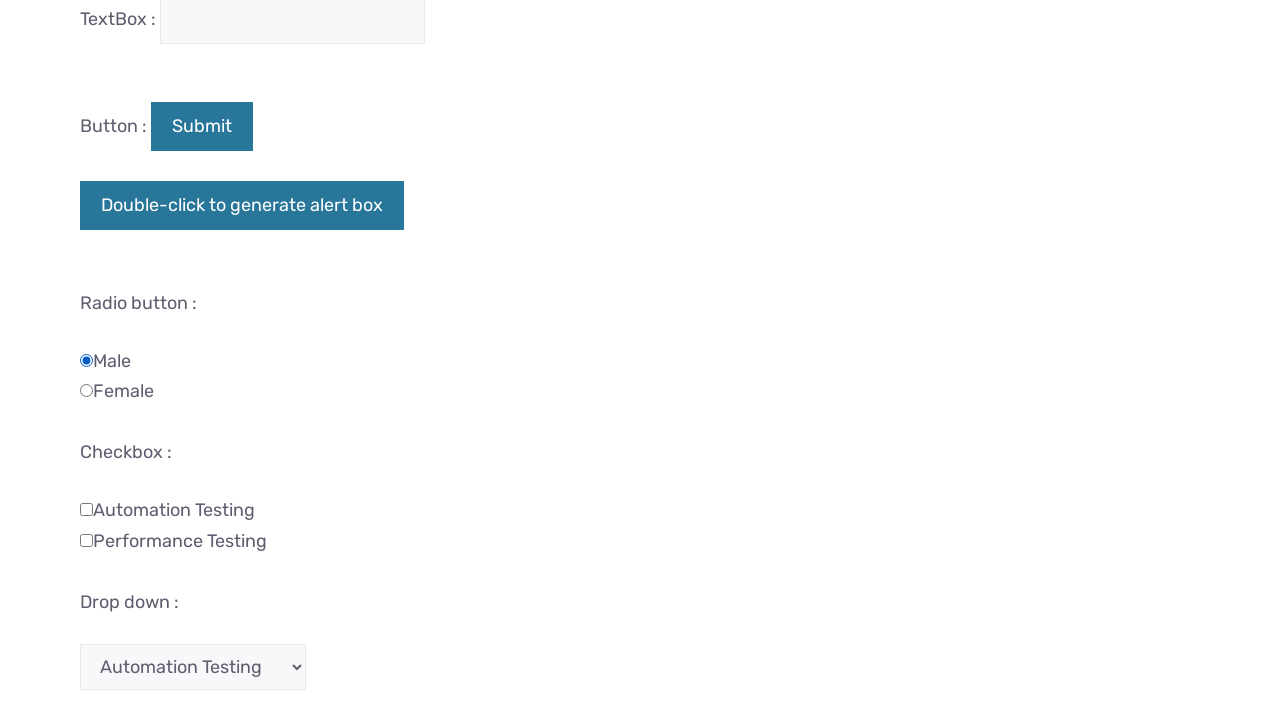